Tests the Button widget by navigating to the demo and clicking a styled button

Starting URL: https://jqueryui.com/

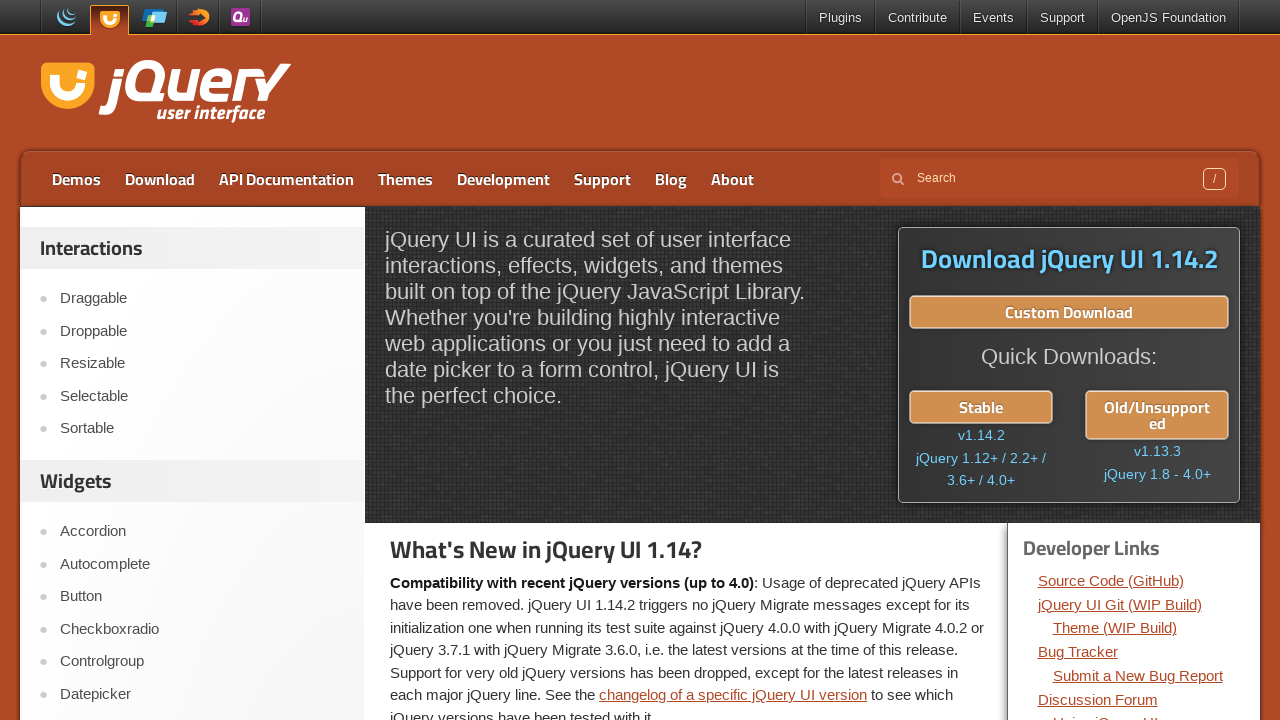

Clicked on Button demo link at (202, 597) on a:has-text('Button')
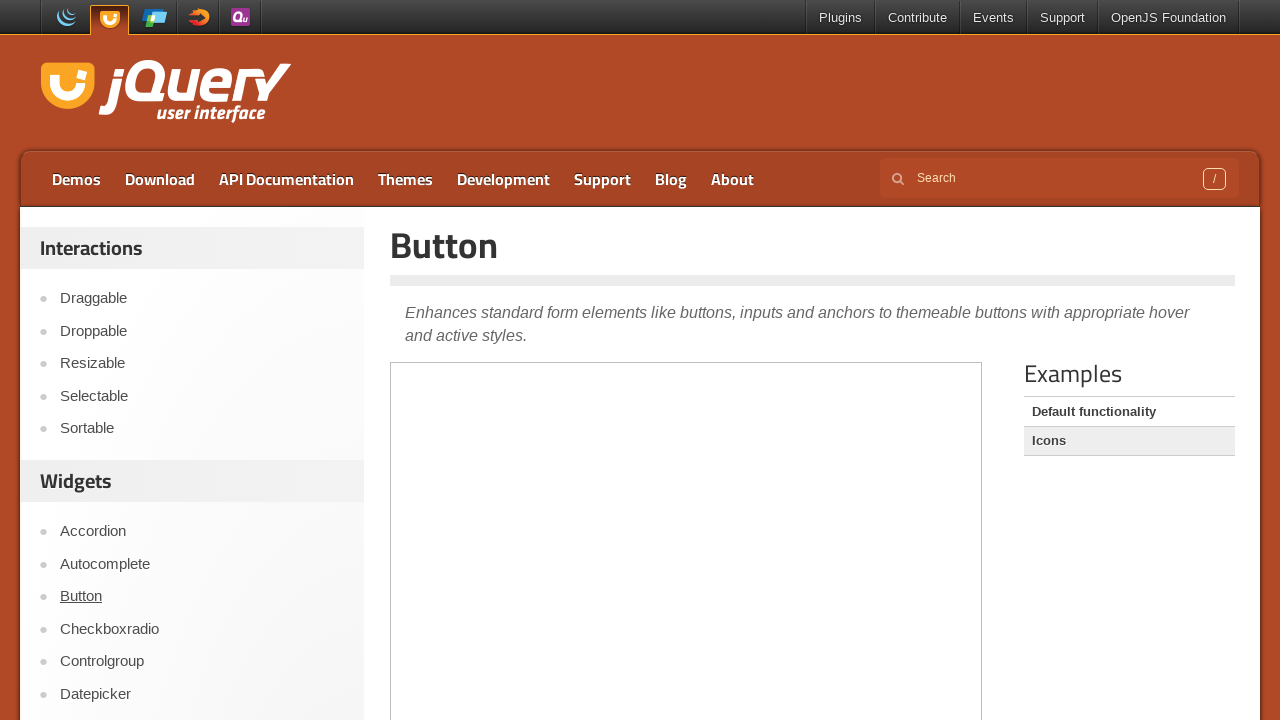

Located demo iframe
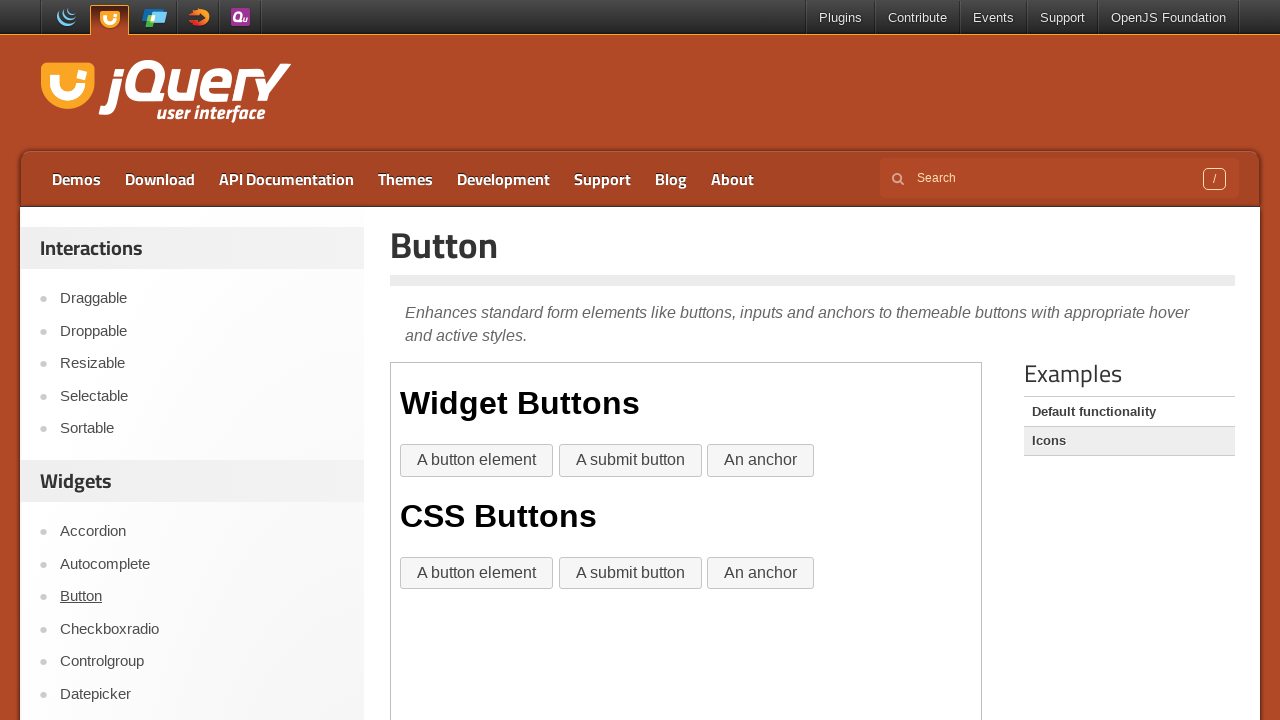

Clicked the styled Button widget at (477, 461) on .demo-frame >> internal:control=enter-frame >> button.ui-button >> nth=0
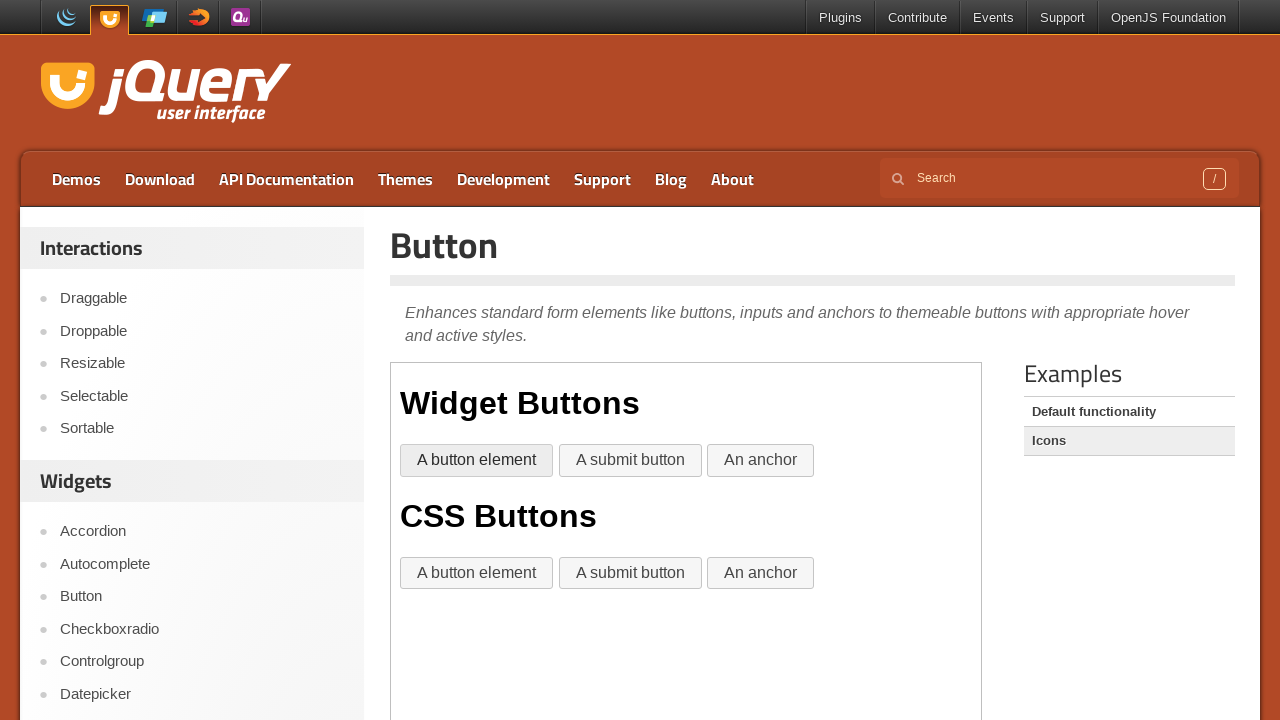

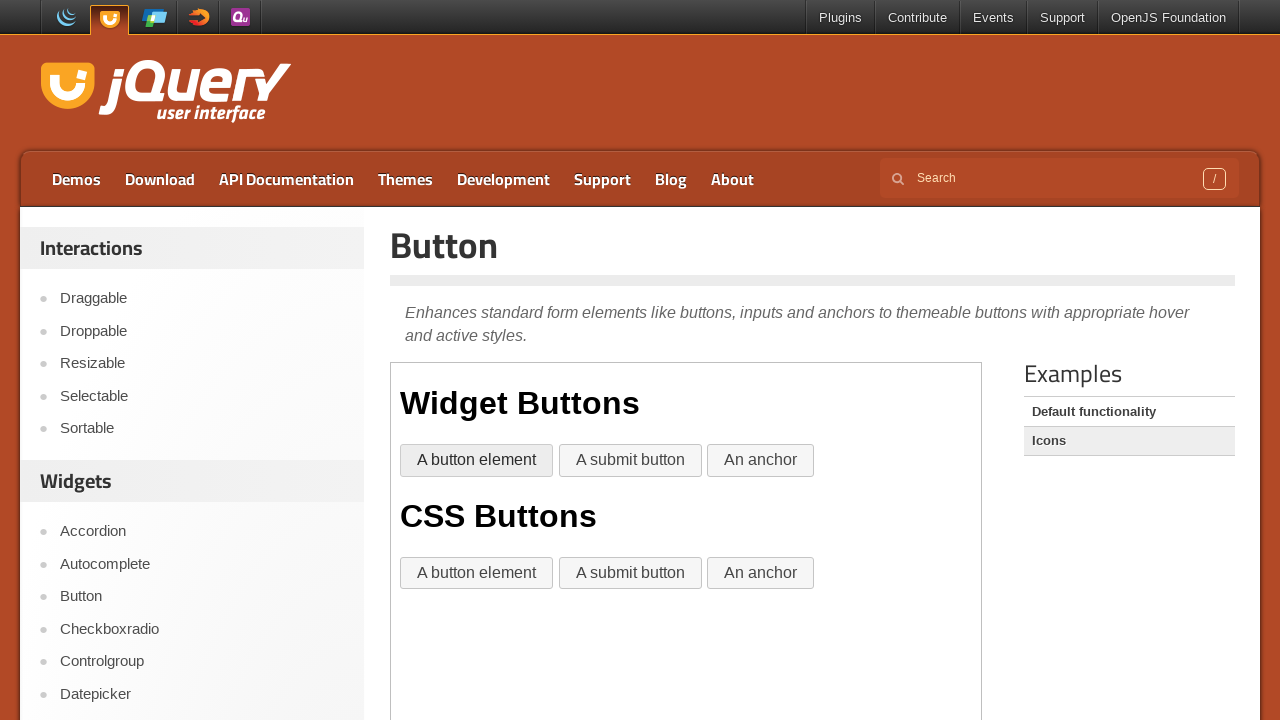